Tests accepting a JavaScript confirm dialog by clicking OK

Starting URL: https://the-internet.herokuapp.com/javascript_alerts

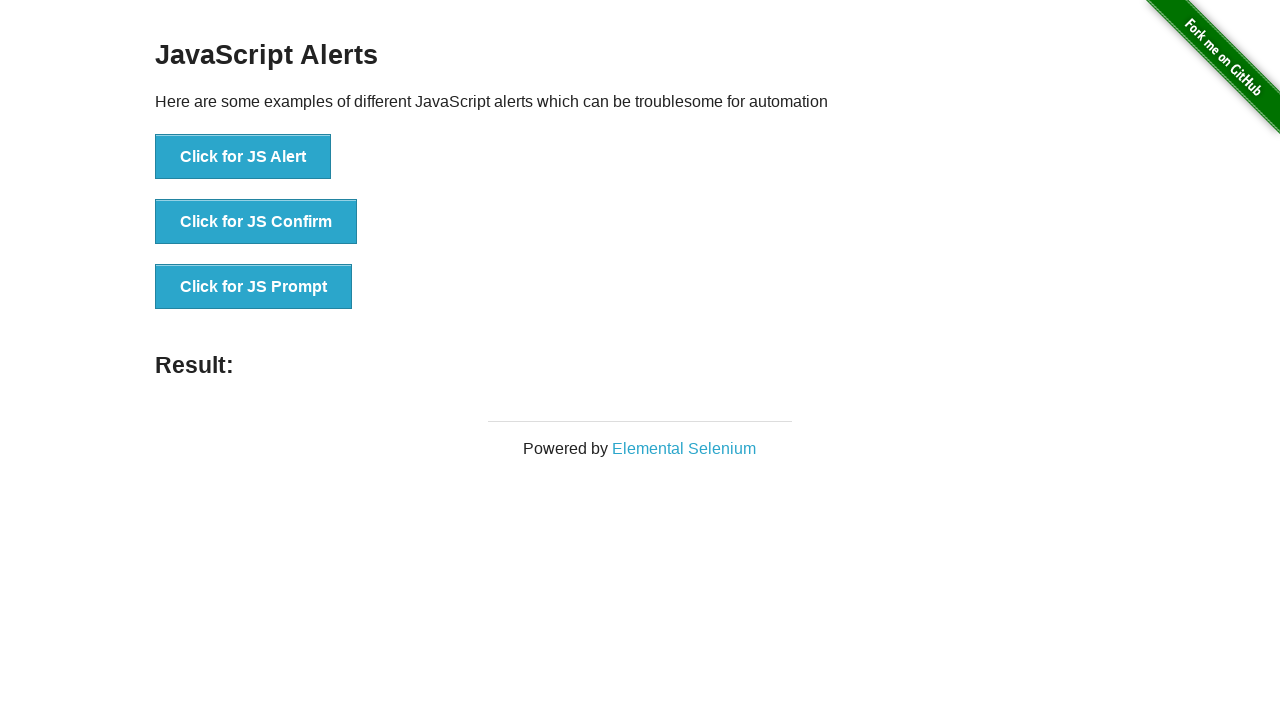

Set up dialog handler to accept JavaScript confirm dialogs
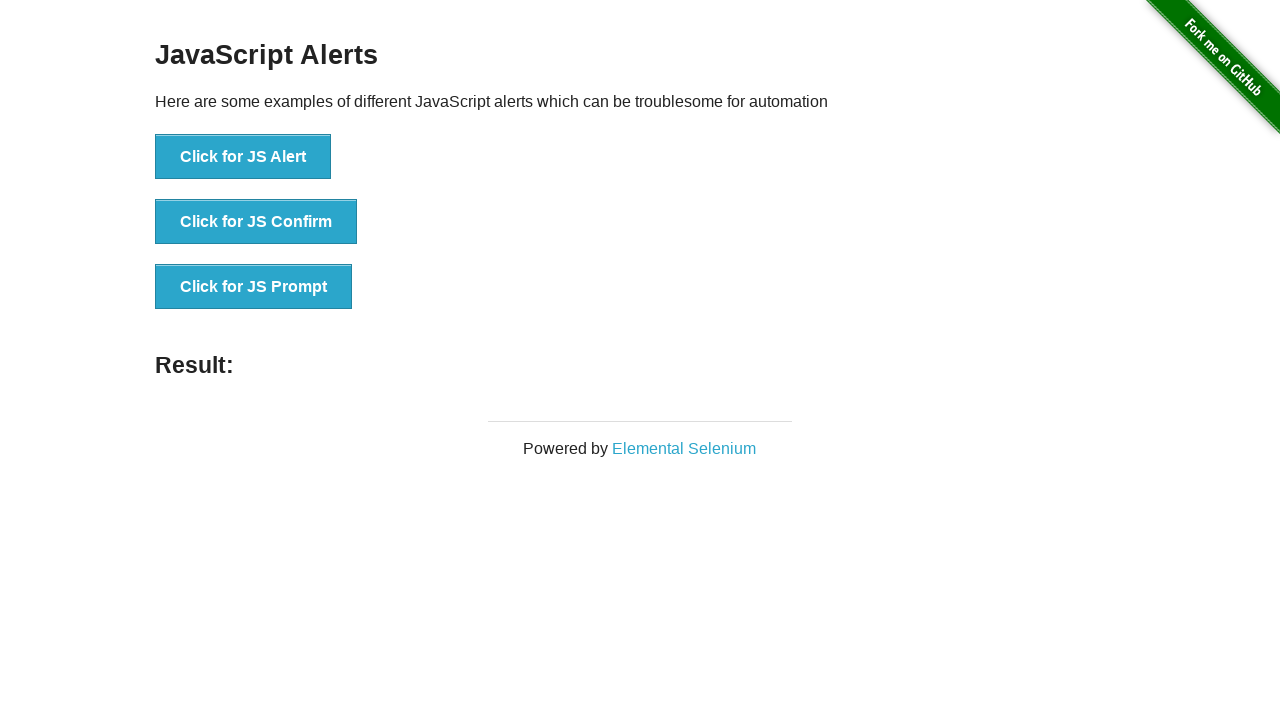

Clicked the JS Confirm button at (256, 222) on xpath=//ul[@style='list-style-type: none;']//button[@onclick='jsConfirm()']
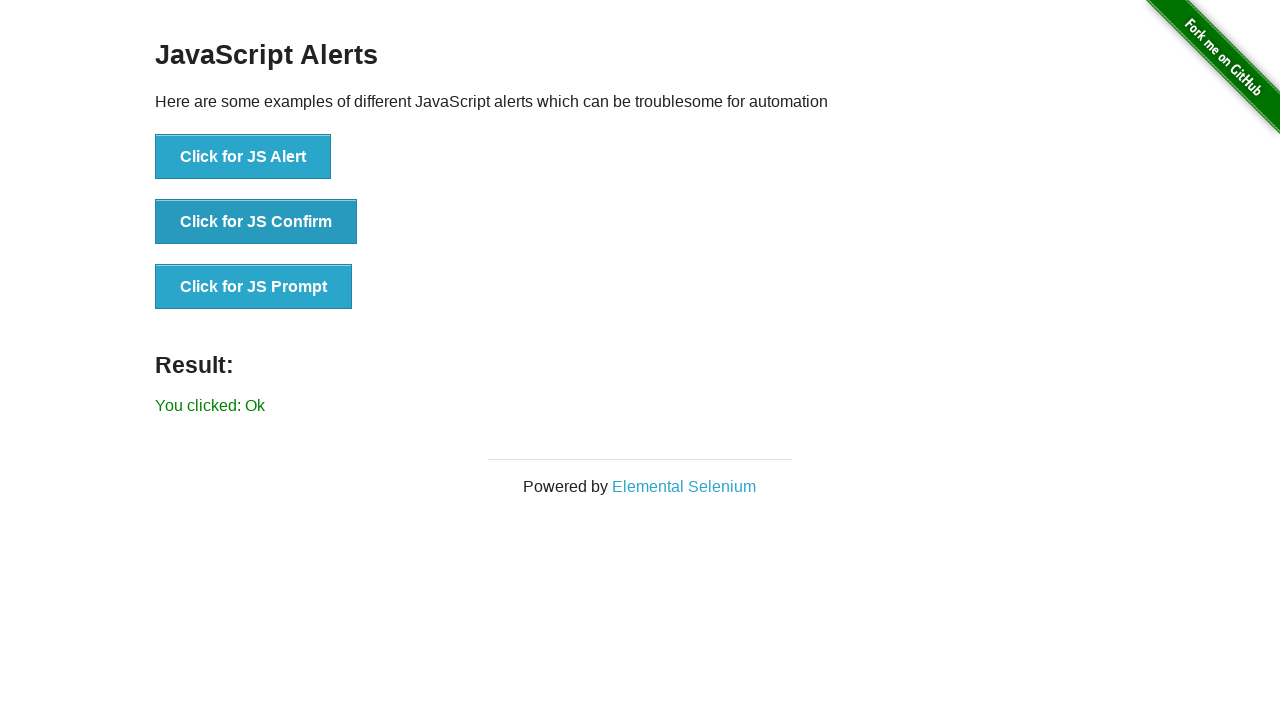

Waited for result message to appear
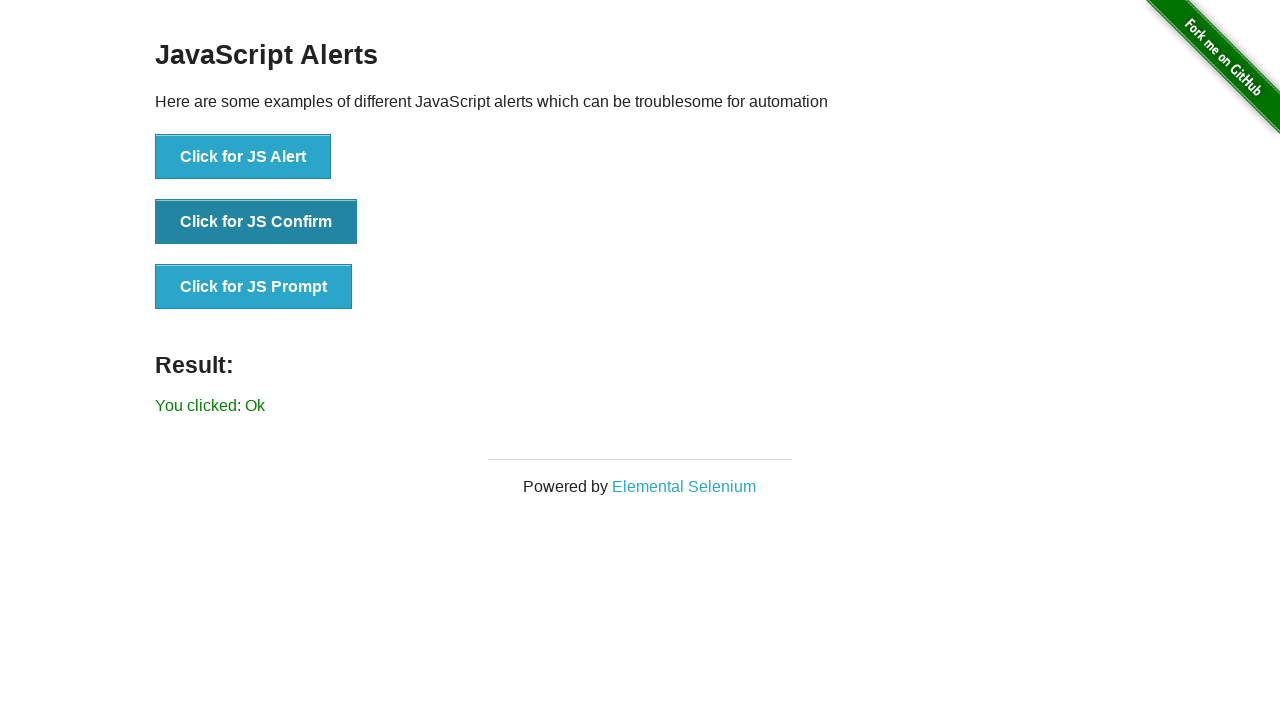

Retrieved result message text
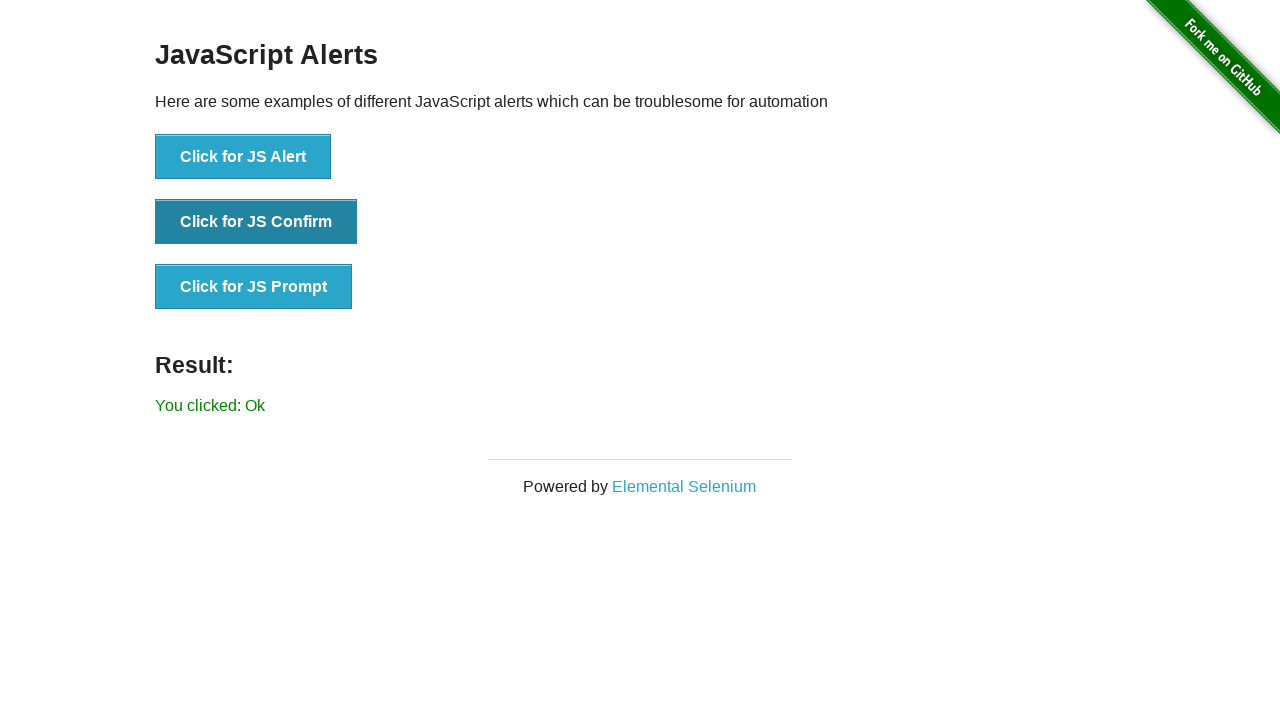

Verified result message is 'You clicked: Ok'
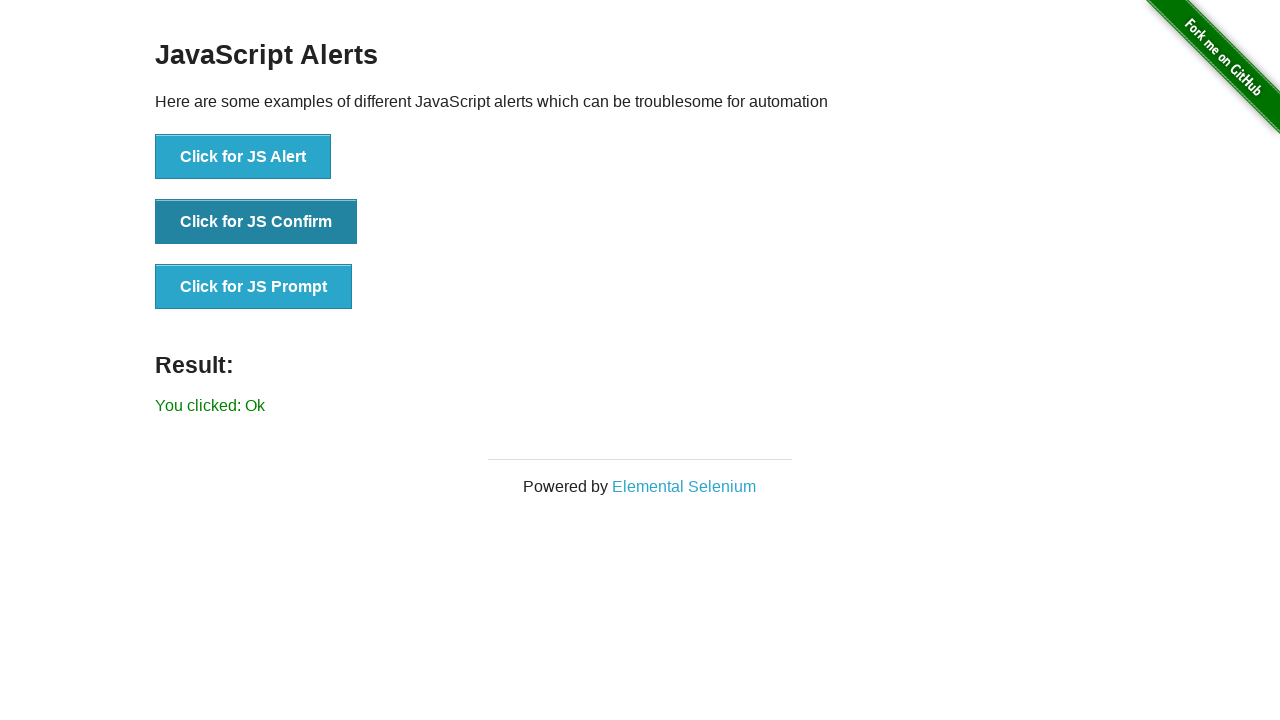

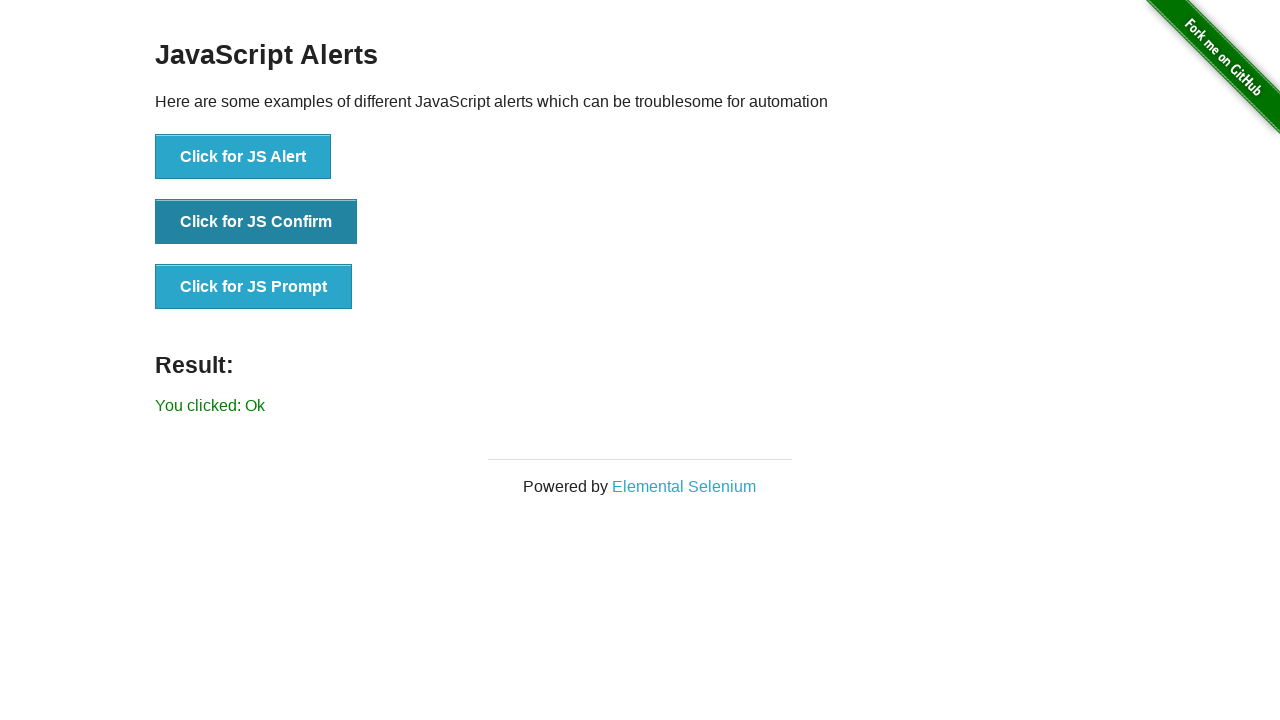